Tests that entering a valid 5-digit ZIP code allows proceeding to the registration form by verifying the Register button appears

Starting URL: https://www.sharelane.com/cgi-bin/register.py

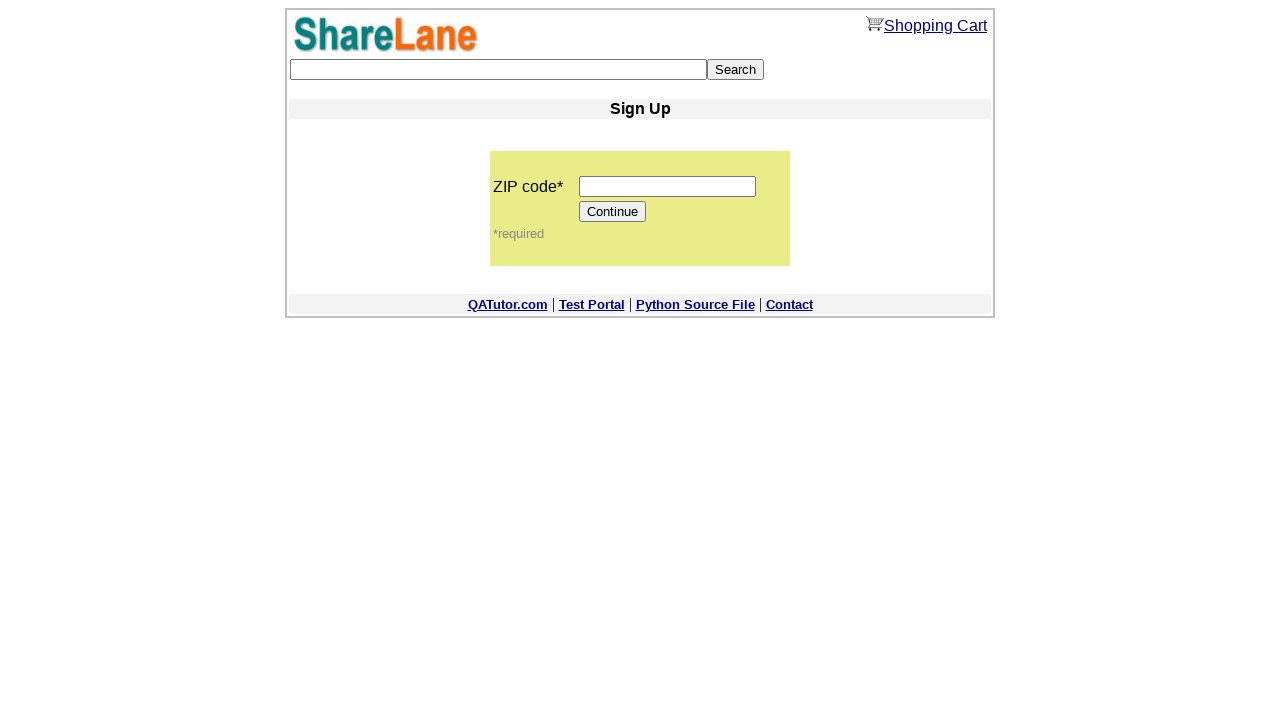

Entered valid 5-digit ZIP code '12345' in ZIP code field on //input[@name='zip_code']
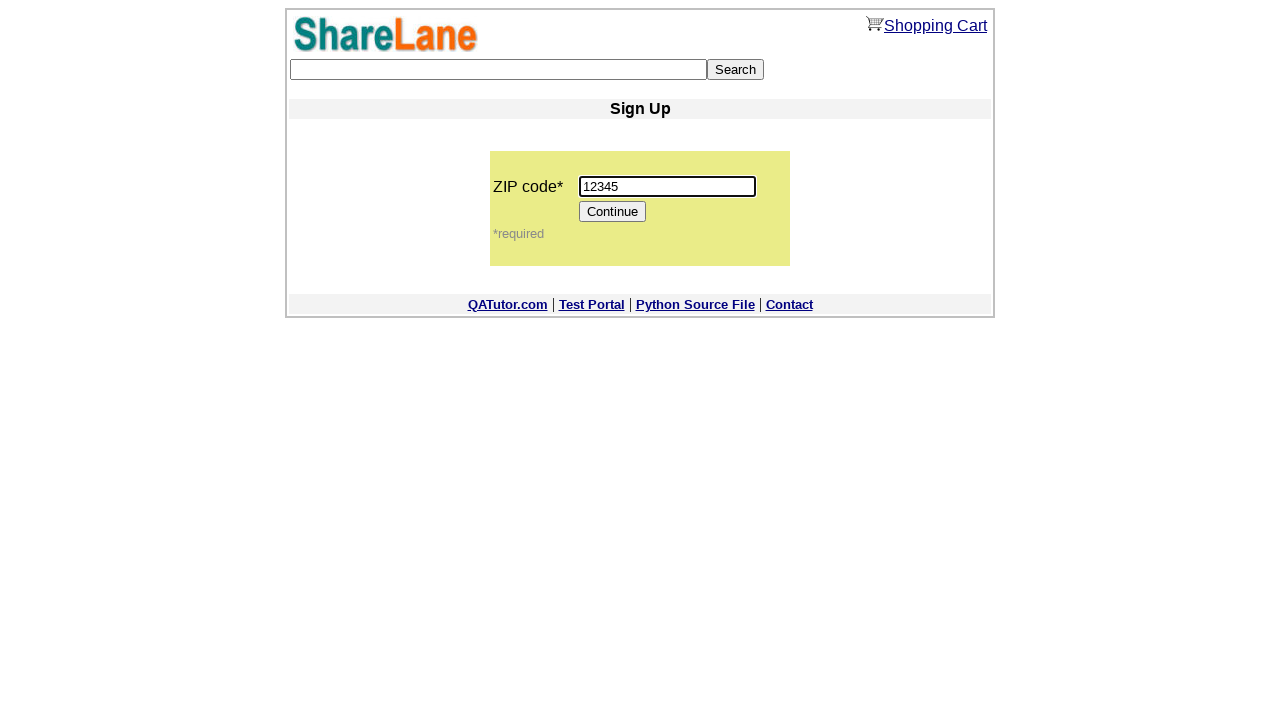

Clicked Continue button to proceed with ZIP code validation at (613, 212) on xpath=//input[@value='Continue']
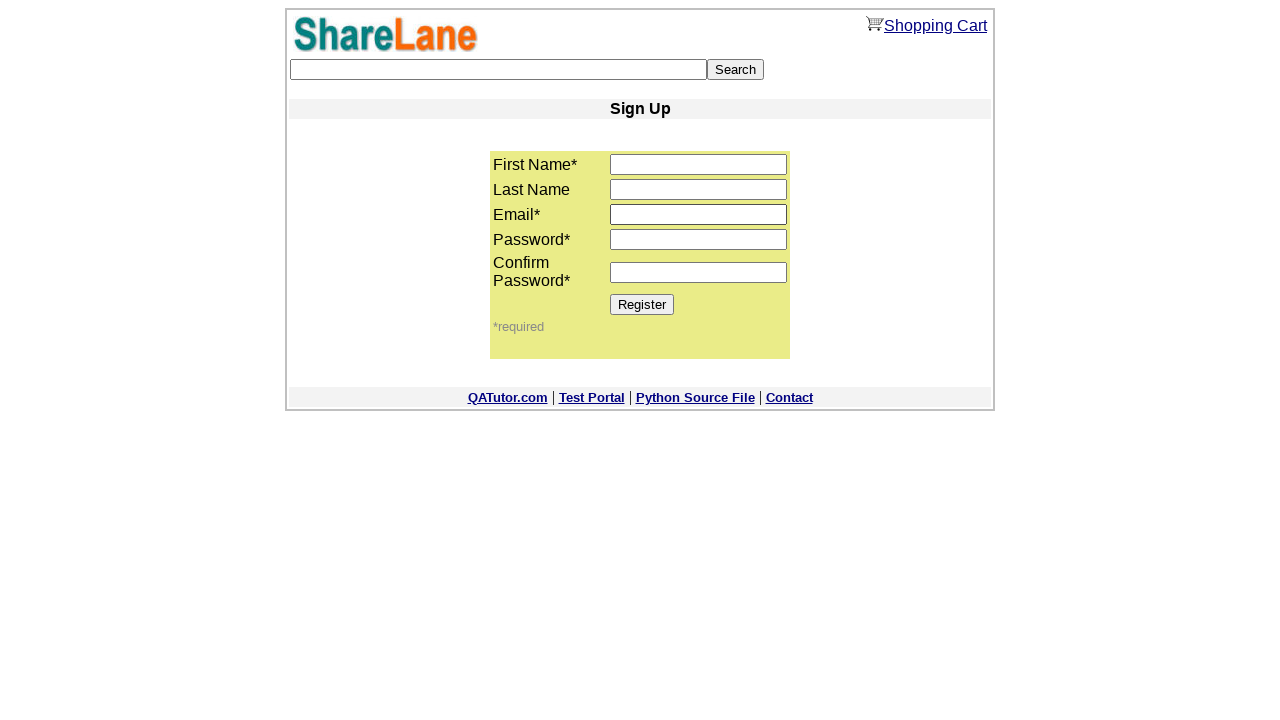

Verified Register button is displayed on registration form
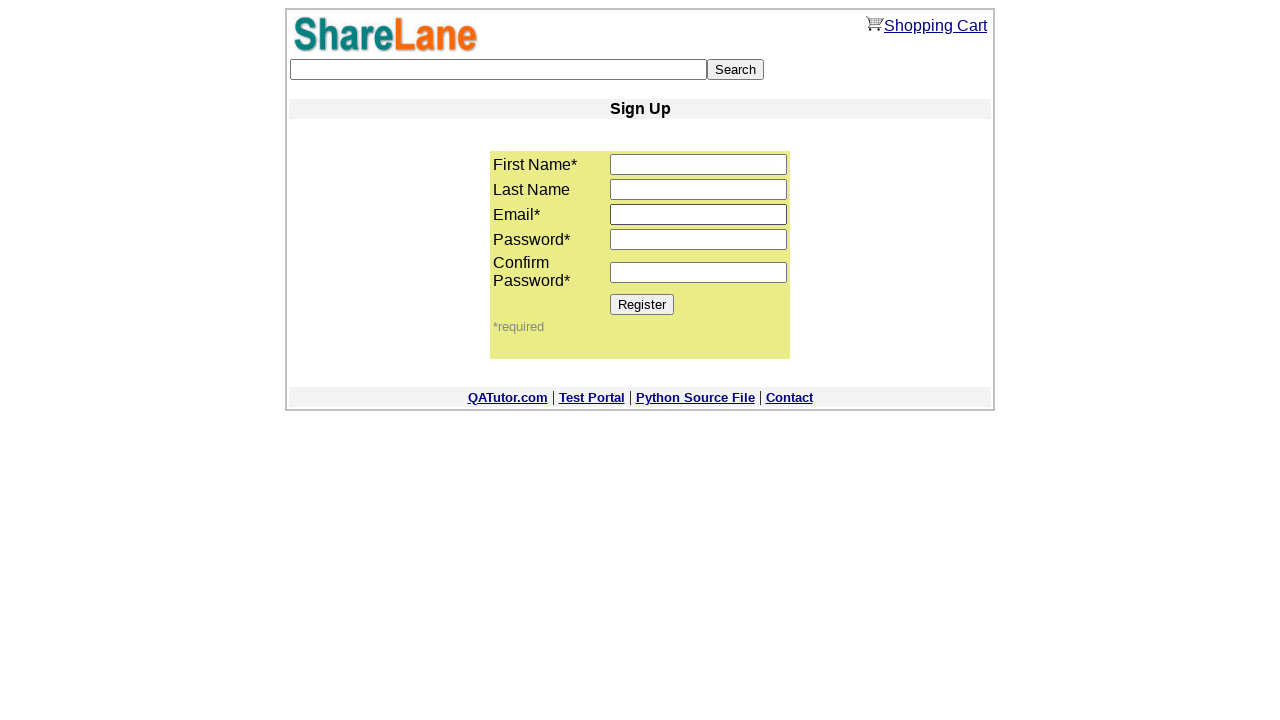

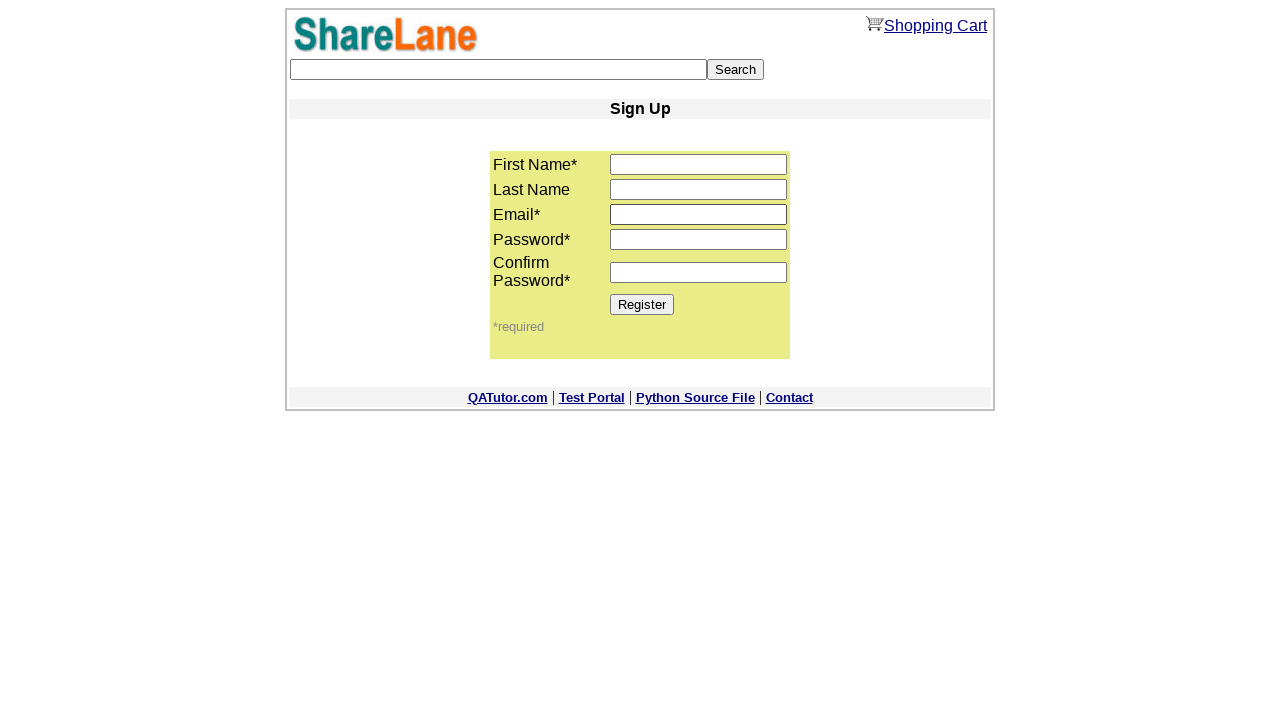